Tests alert dialog handling by navigating to the confirm box section, triggering an alert, dismissing it, and verifying the dismissal message is displayed

Starting URL: https://demo.automationtesting.in/Alerts.html

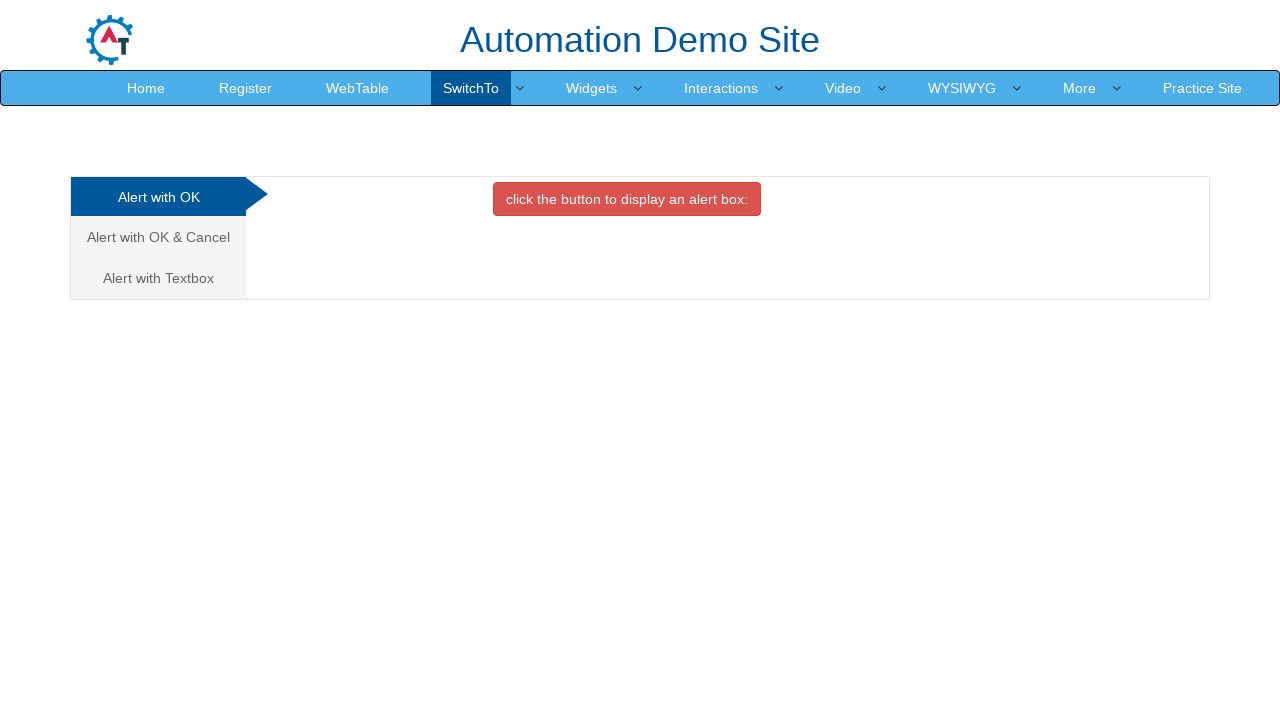

Clicked on the 'Alert with OK & Cancel' tab at (158, 237) on (//a[contains(text(),'with OK ')])[2]
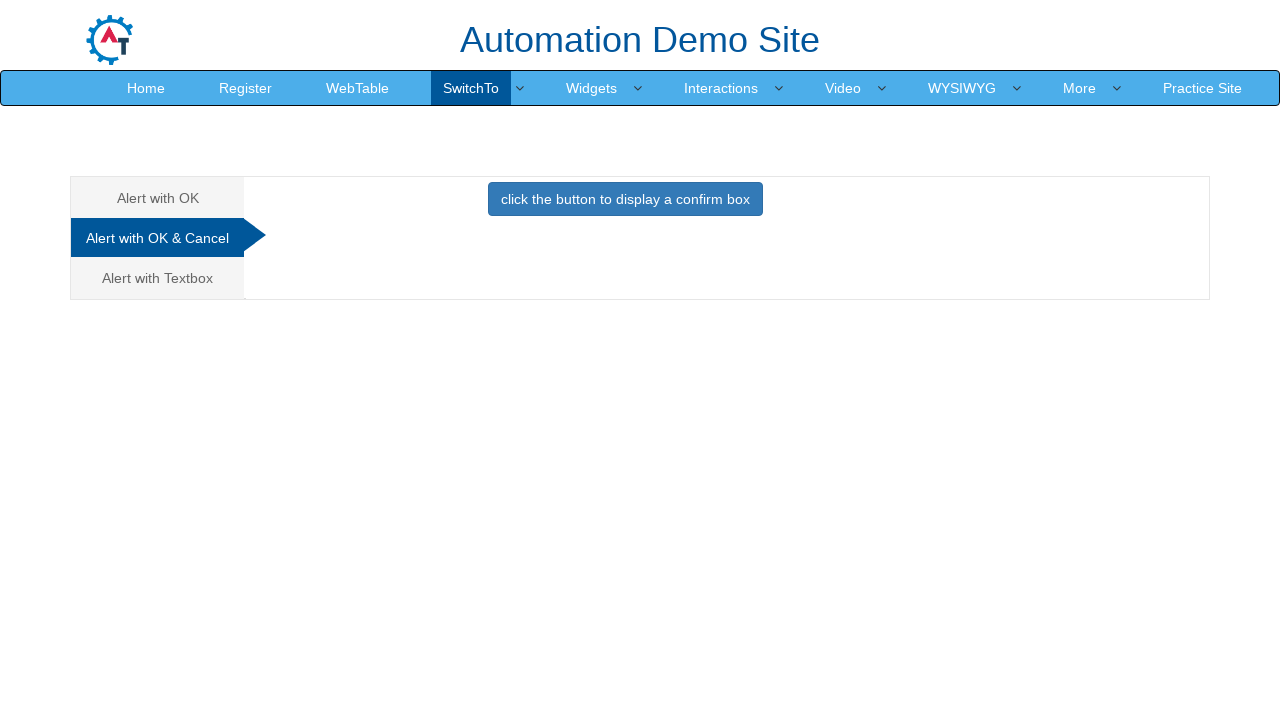

Clicked the button to display confirm box at (625, 199) on xpath=//button[text()='click the button to display a confirm box ']
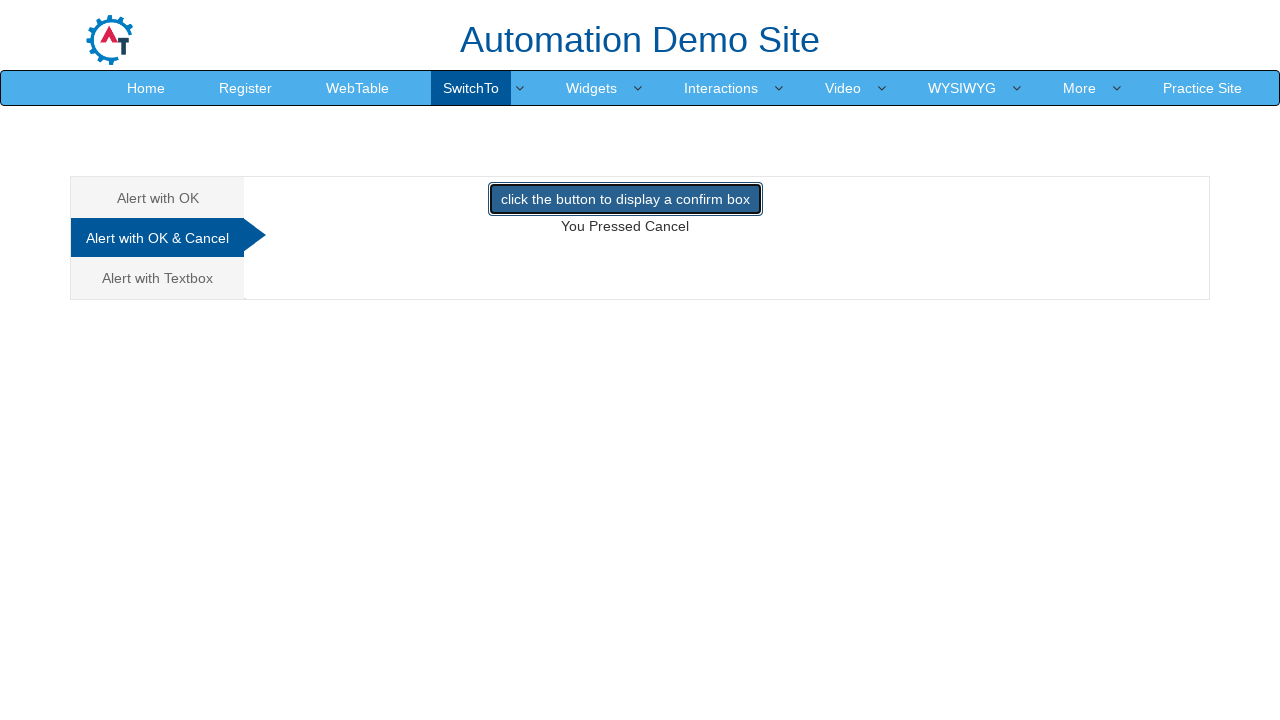

Set up dialog handler to dismiss alert dialog
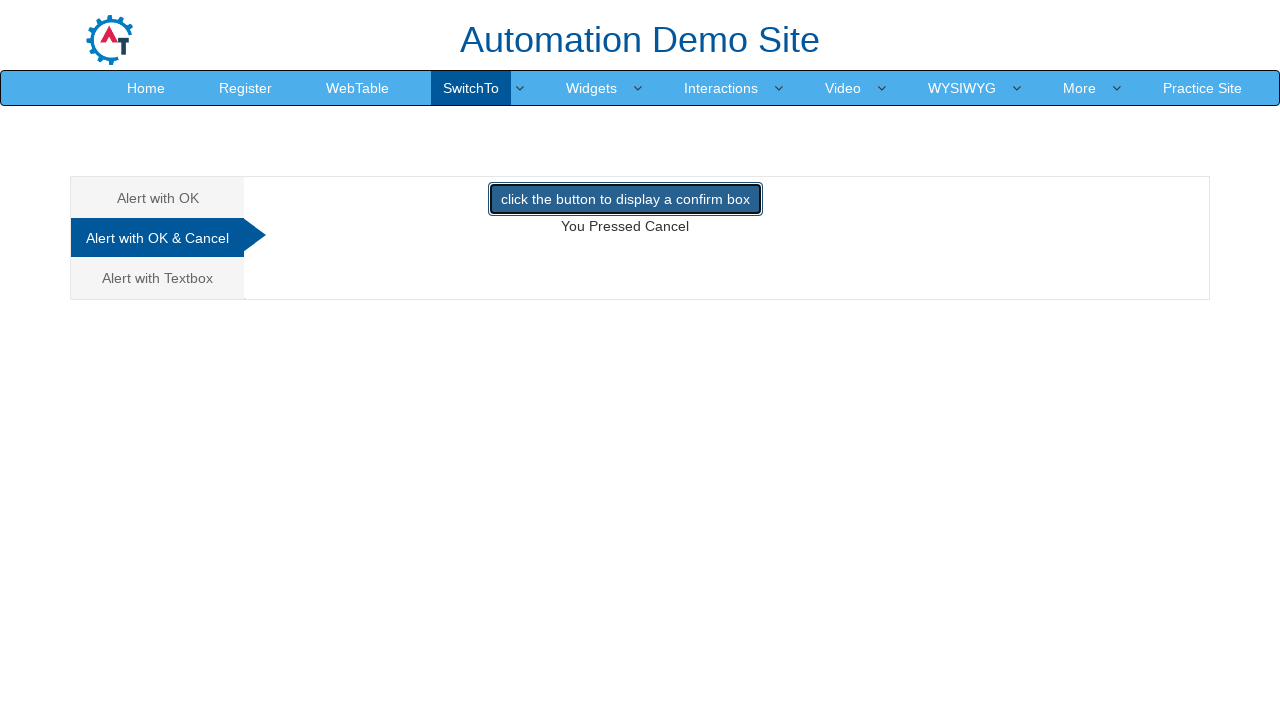

Verified dismissal message 'You Pressed Cancel' is displayed
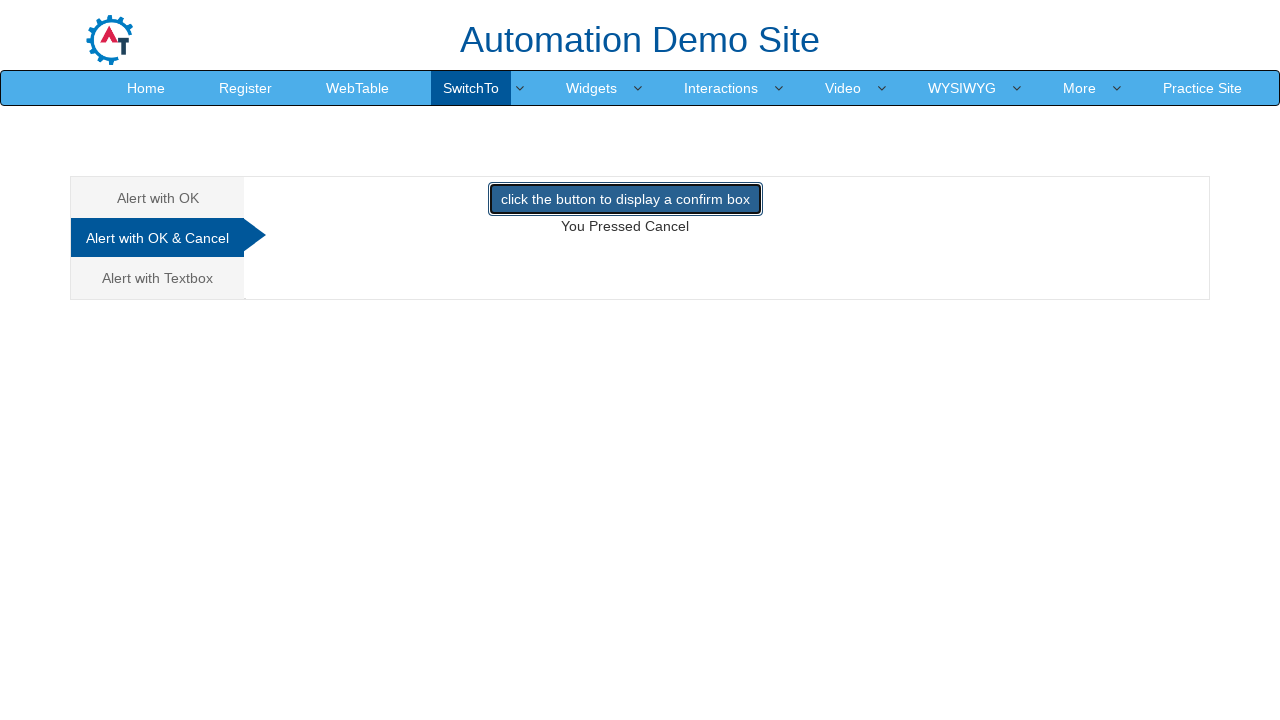

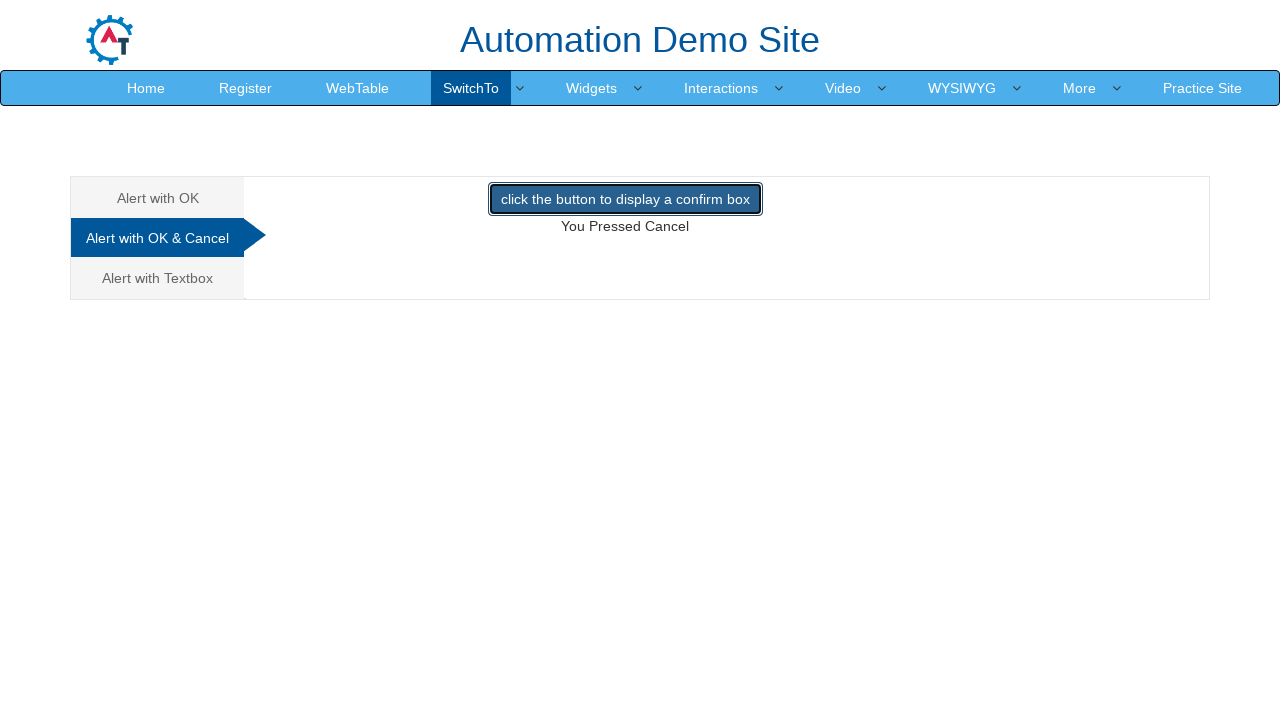